Tests a form submission that requires reading a value from an image attribute, calculating a mathematical result, filling an input field, checking a checkbox, selecting a radio button, and submitting the form.

Starting URL: http://suninjuly.github.io/get_attribute.html

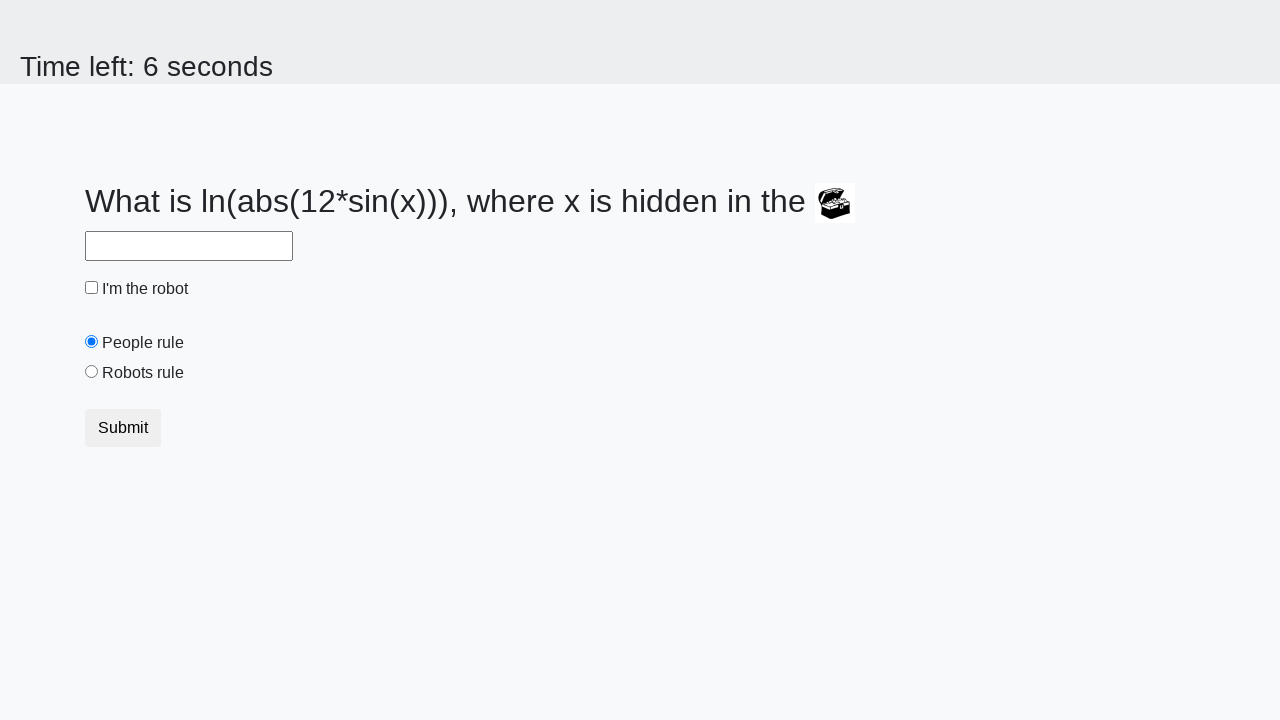

Located the image element containing the value to extract
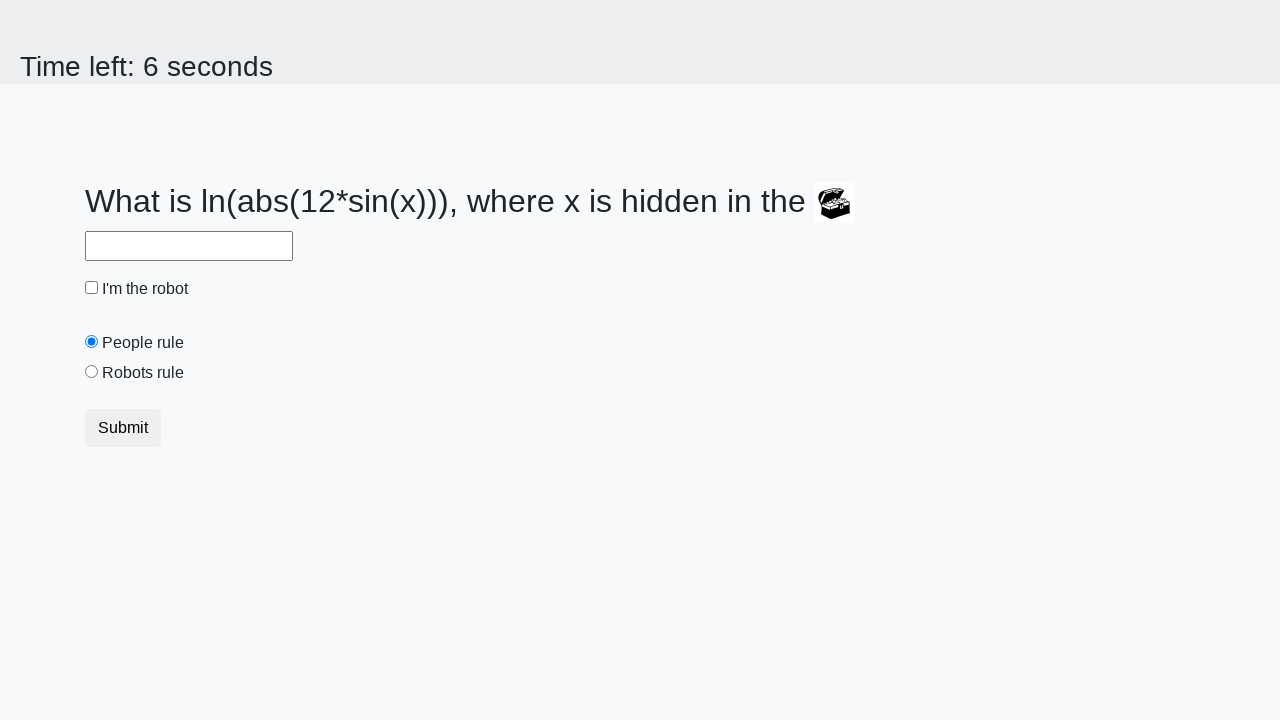

Extracted valuex attribute from image: 203
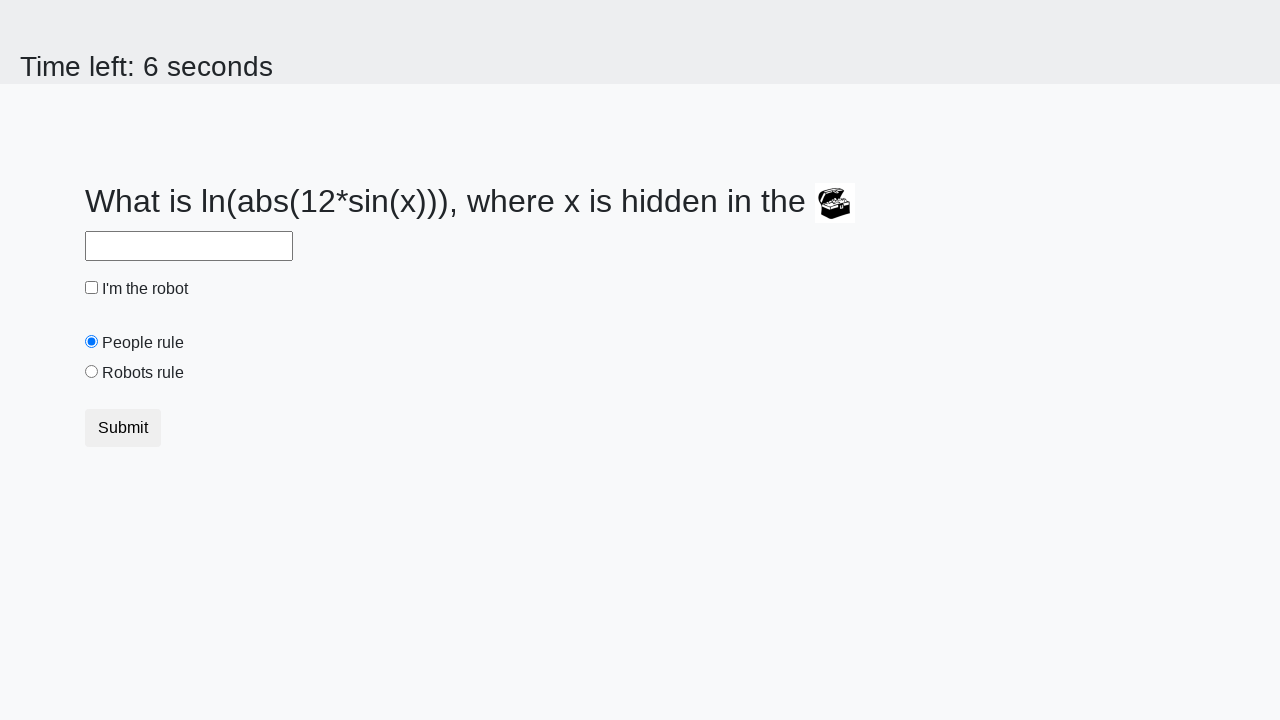

Calculated mathematical result: log(|12*sin(203)|) = 2.4158884567307752
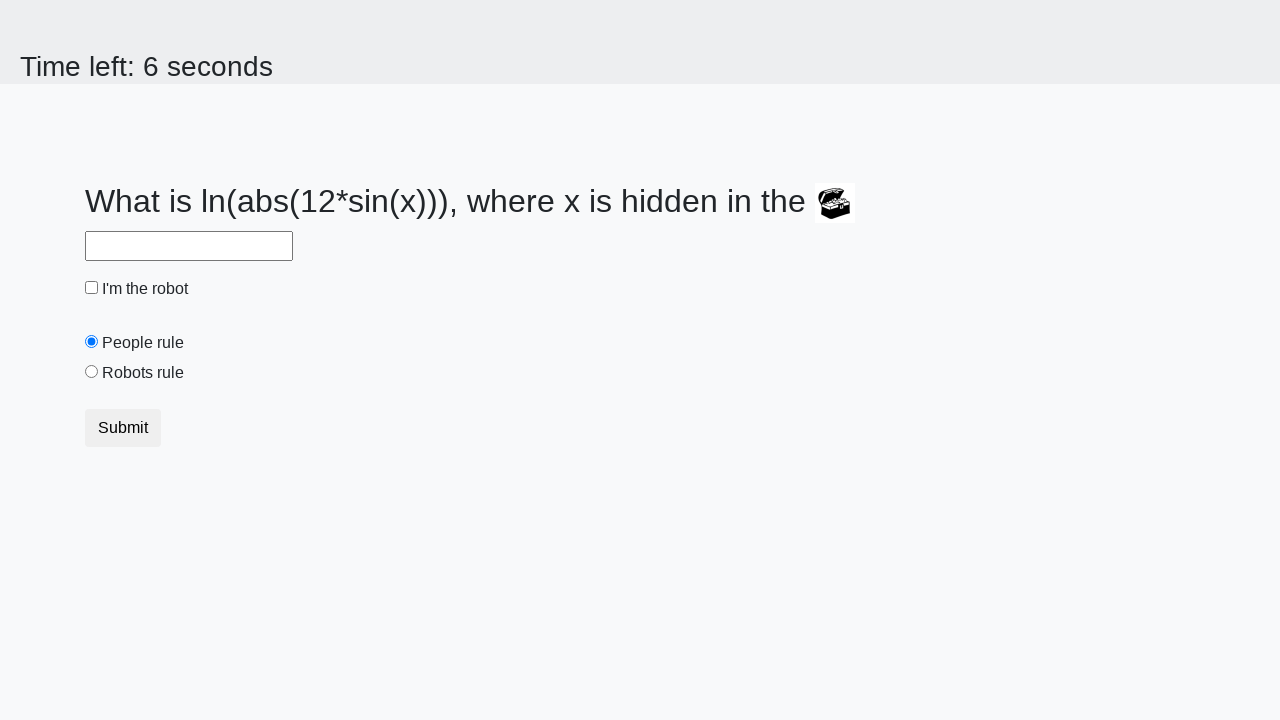

Filled answer field with calculated value: 2.4158884567307752 on #answer
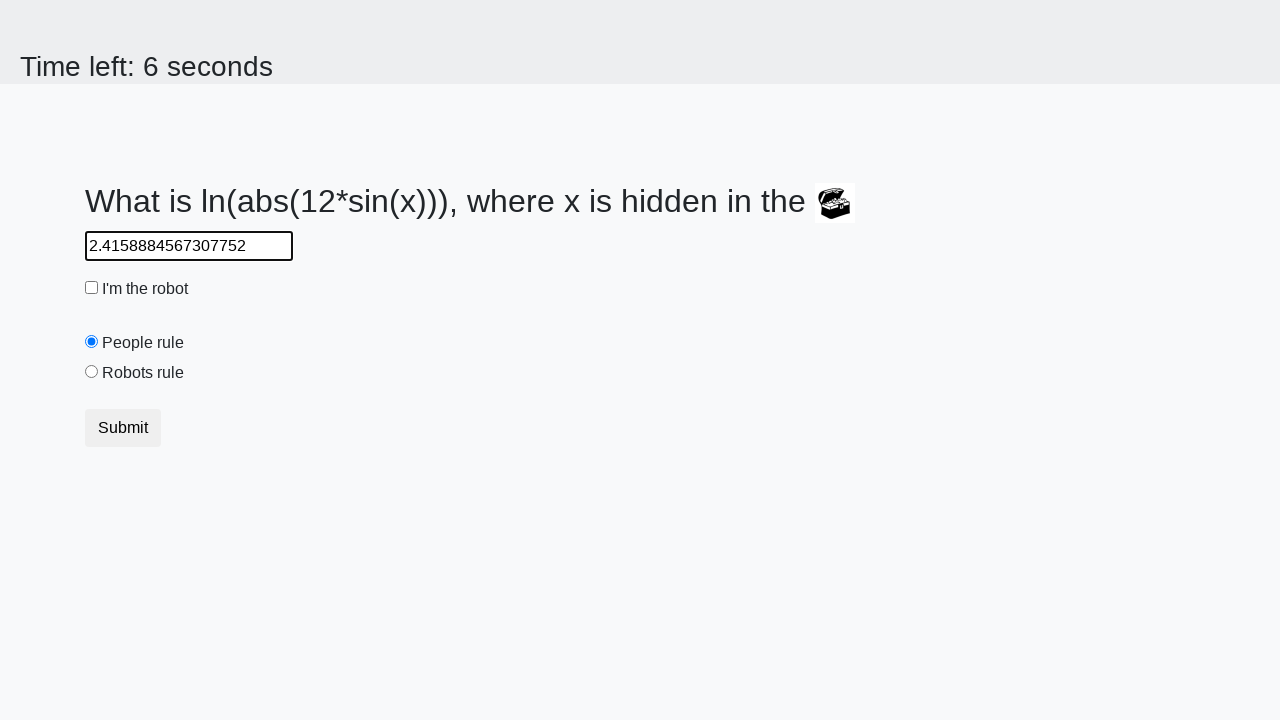

Checked the robot checkbox at (92, 288) on #robotCheckbox
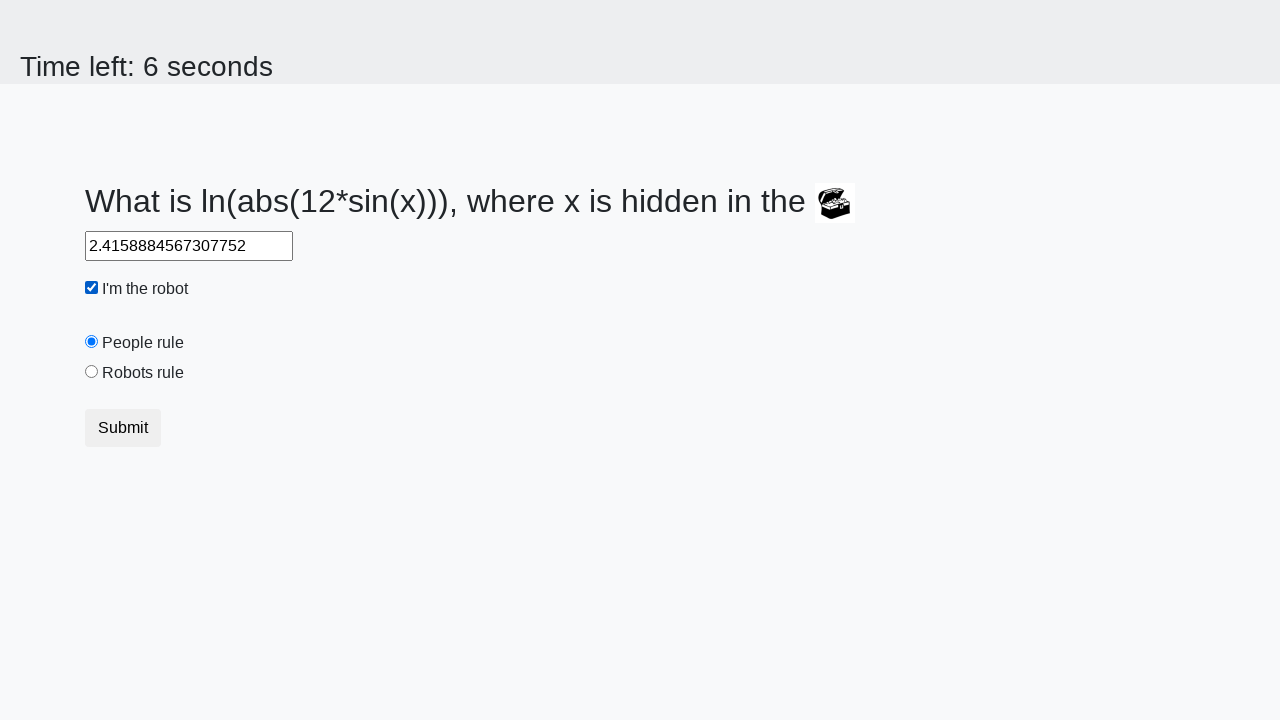

Selected the 'robots rule' radio button at (92, 372) on #robotsRule
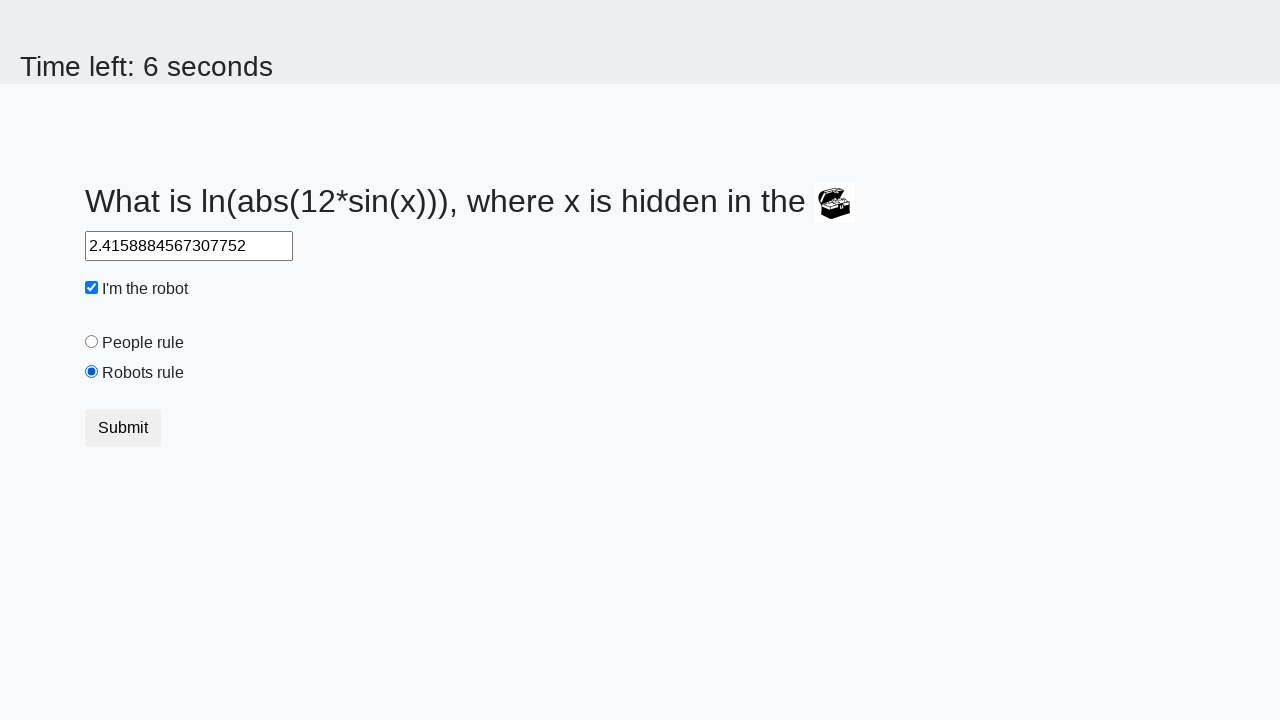

Clicked the form submit button at (123, 428) on button
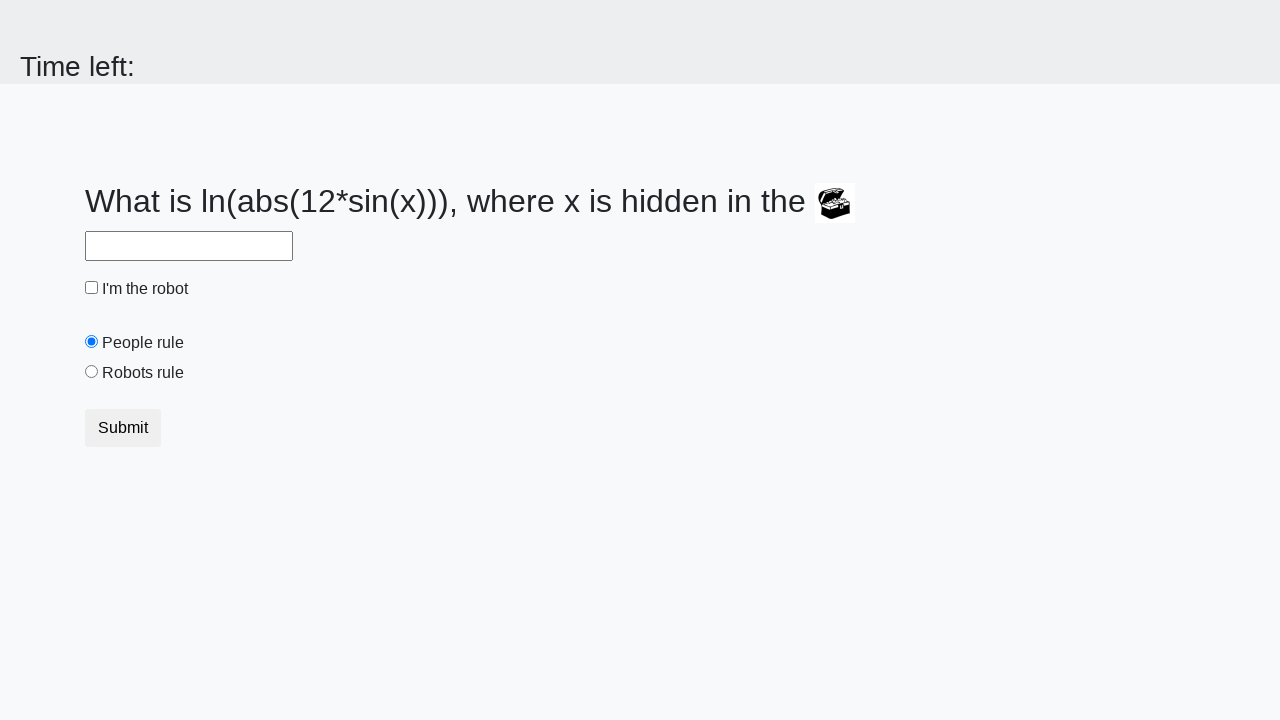

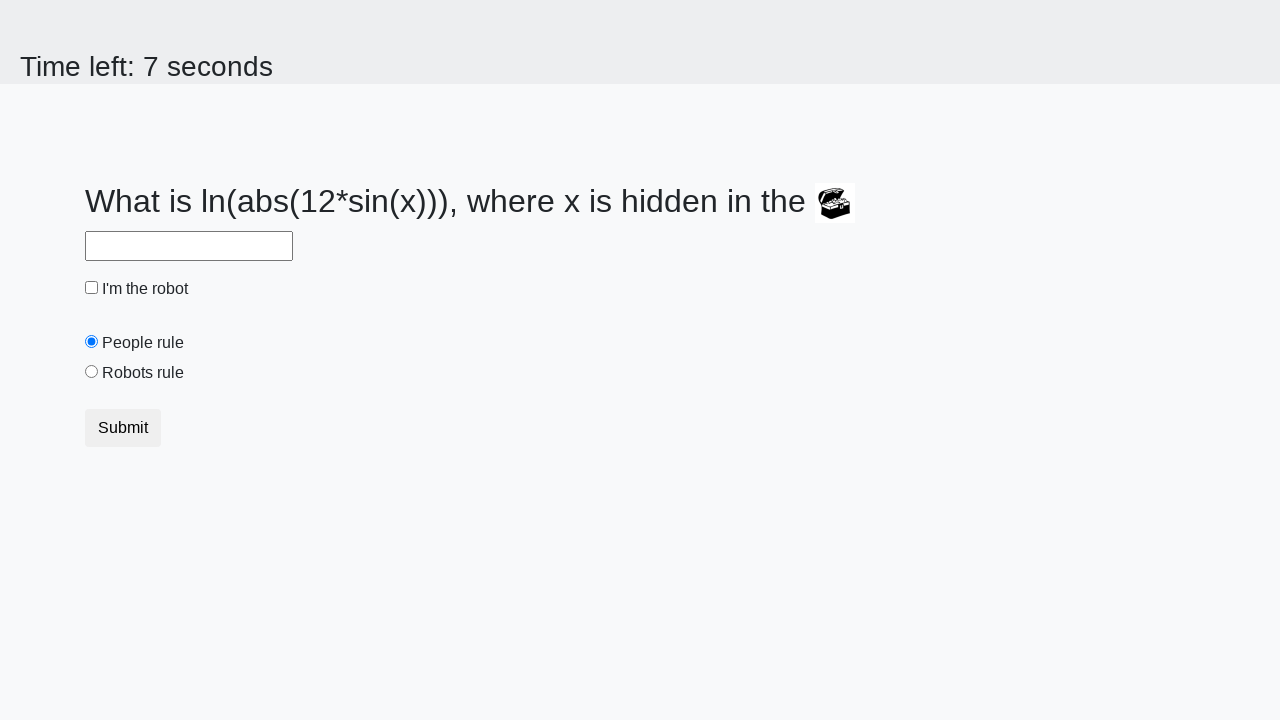